Tests dropdown selection by selecting Option 1 using visible text

Starting URL: https://the-internet.herokuapp.com/dropdown

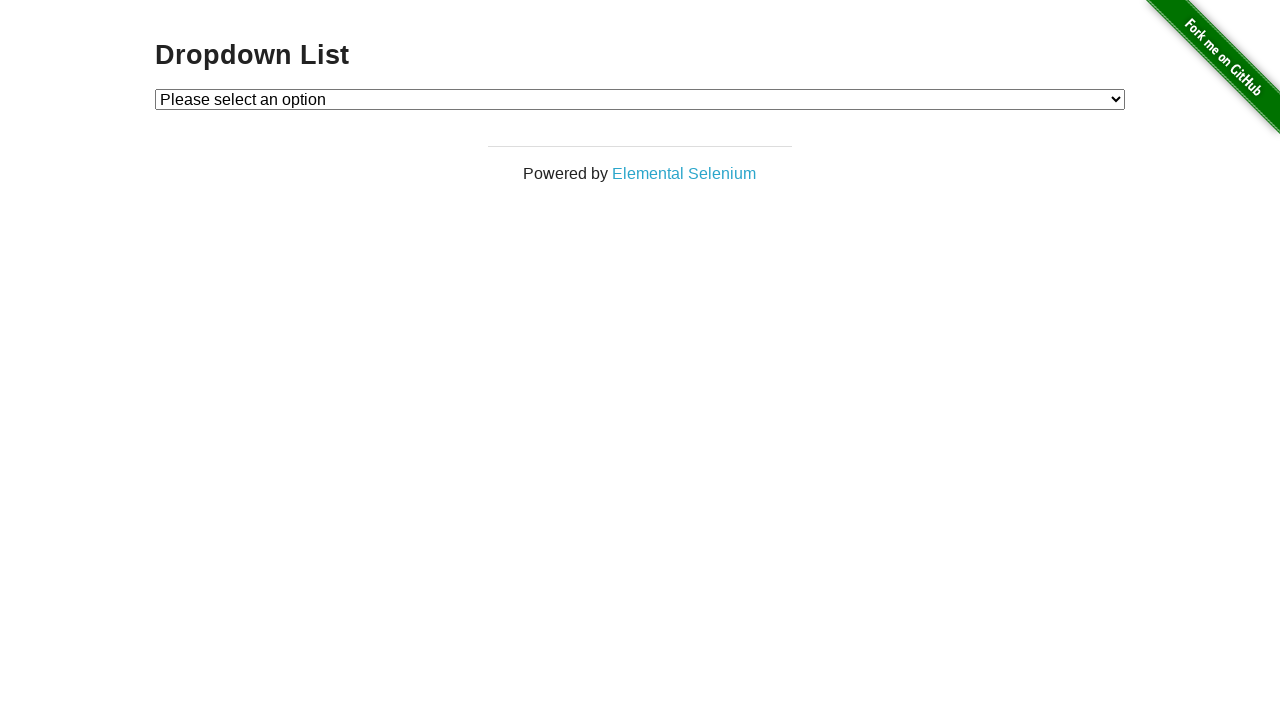

Located dropdown element with id 'dropdown'
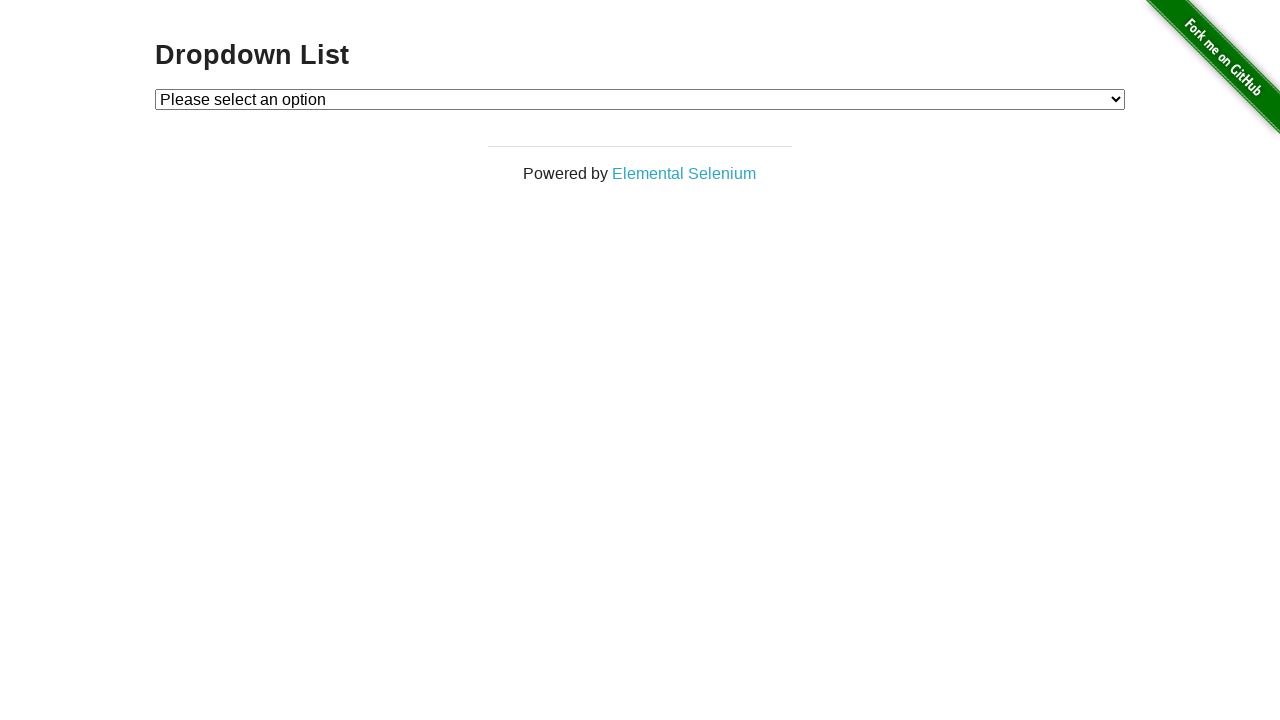

Selected Option 1 from dropdown using visible text on xpath=//select[@id='dropdown']
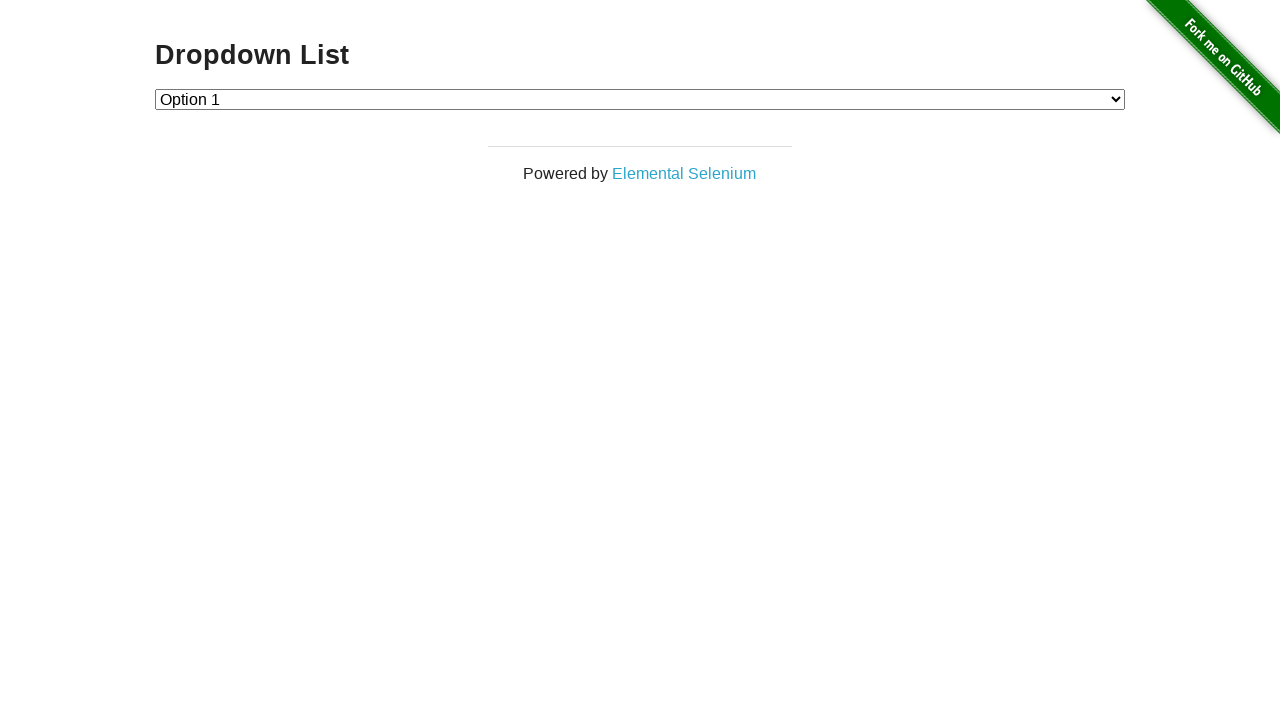

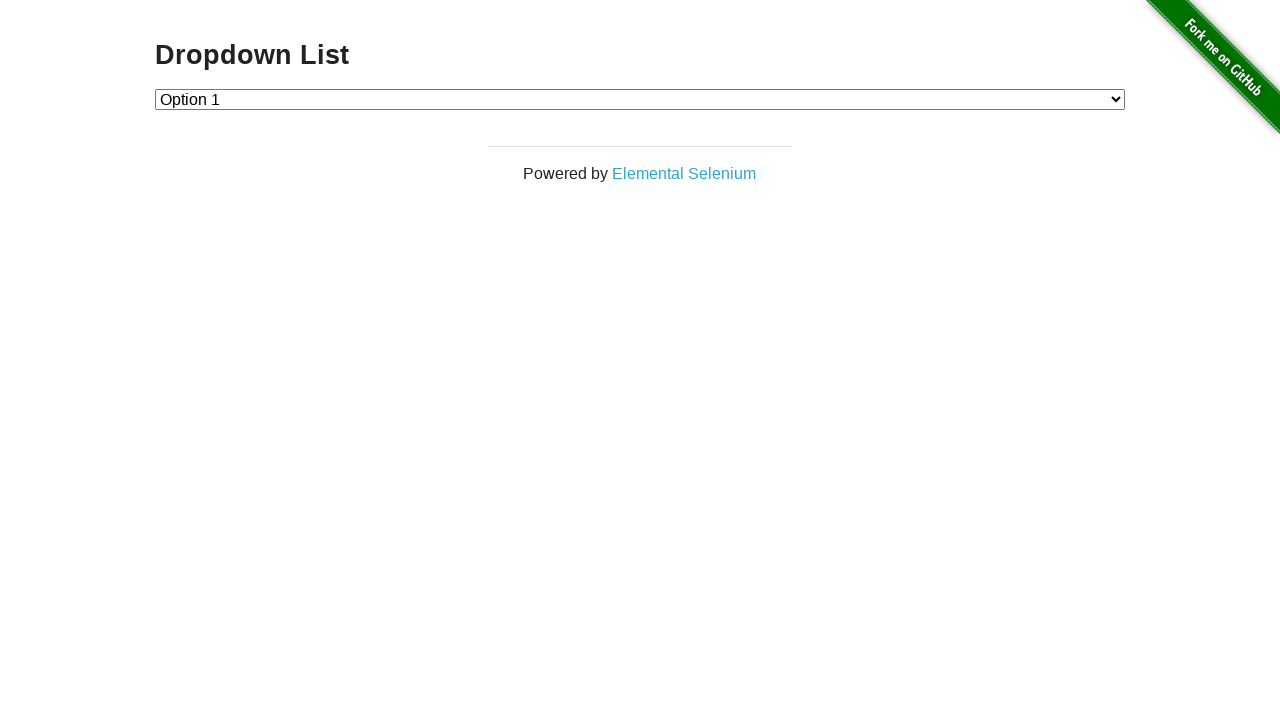